Tests sending text to a JavaScript prompt dialog by clicking the JS Prompt button, entering text, and accepting

Starting URL: https://the-internet.herokuapp.com/javascript_alerts

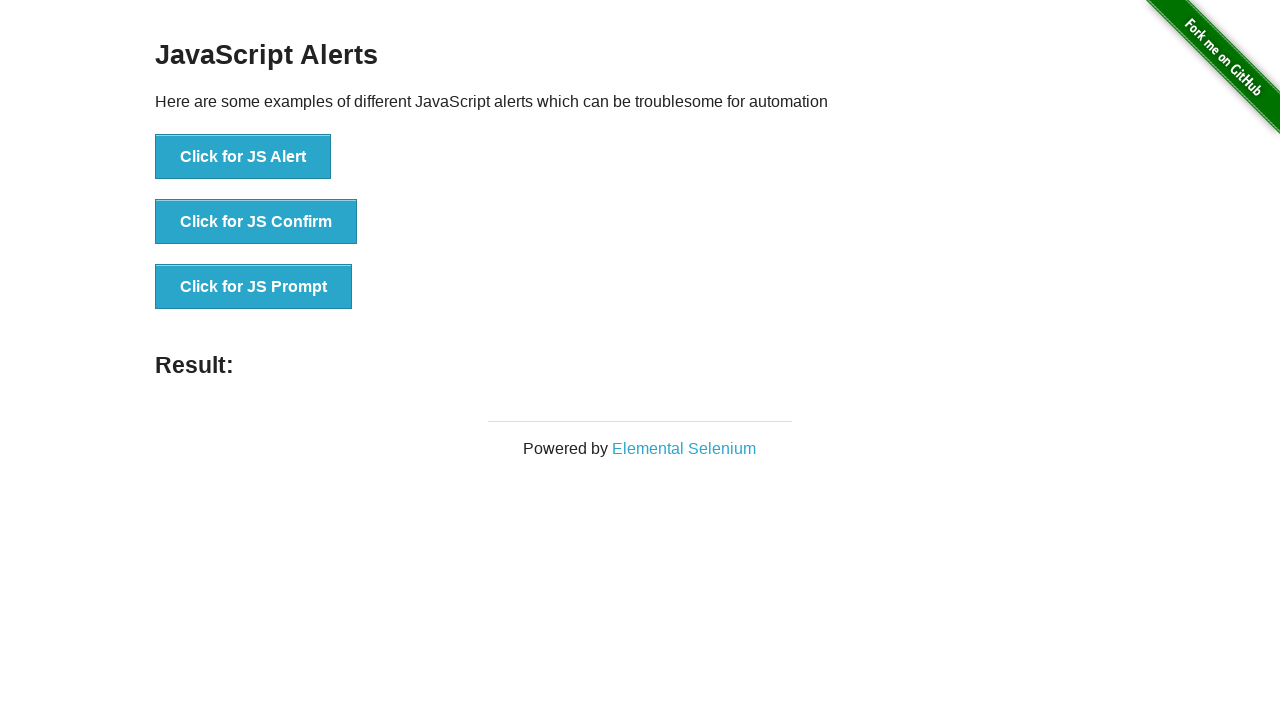

Set up dialog handler to accept prompt with text 'Hello from Playwright test'
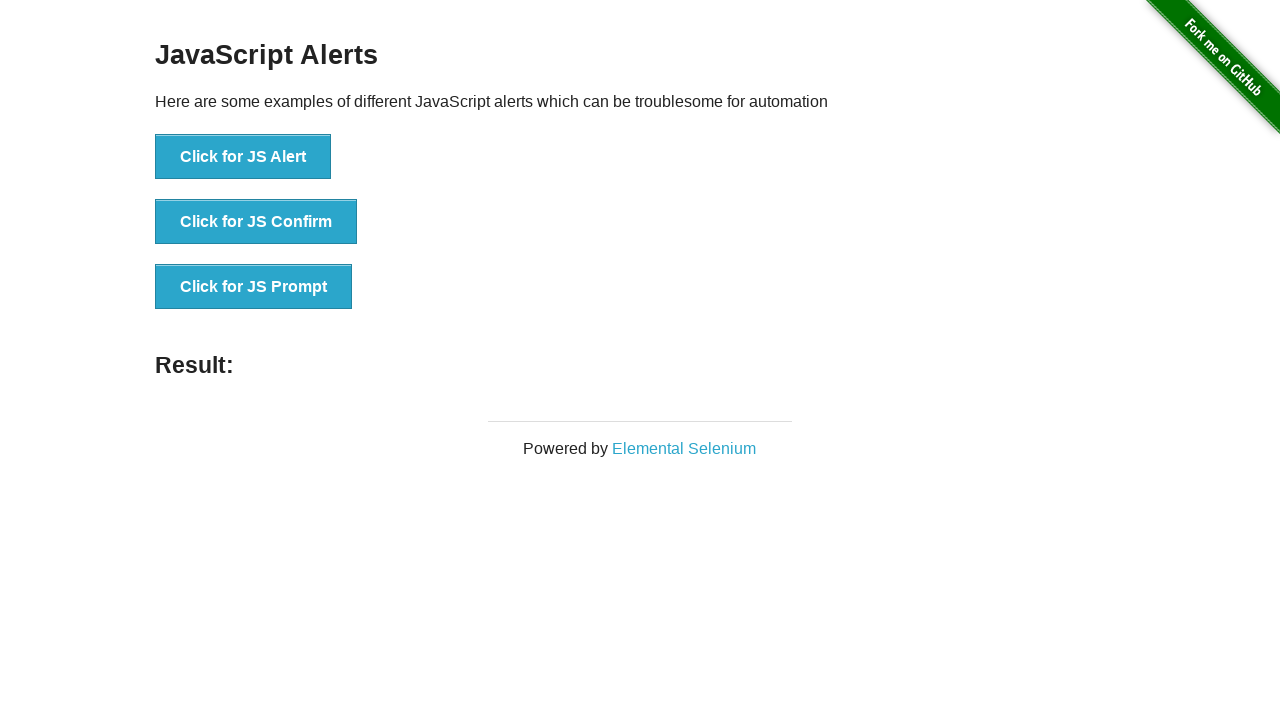

Clicked the JS Prompt button at (254, 287) on xpath=//button[text()='Click for JS Prompt']
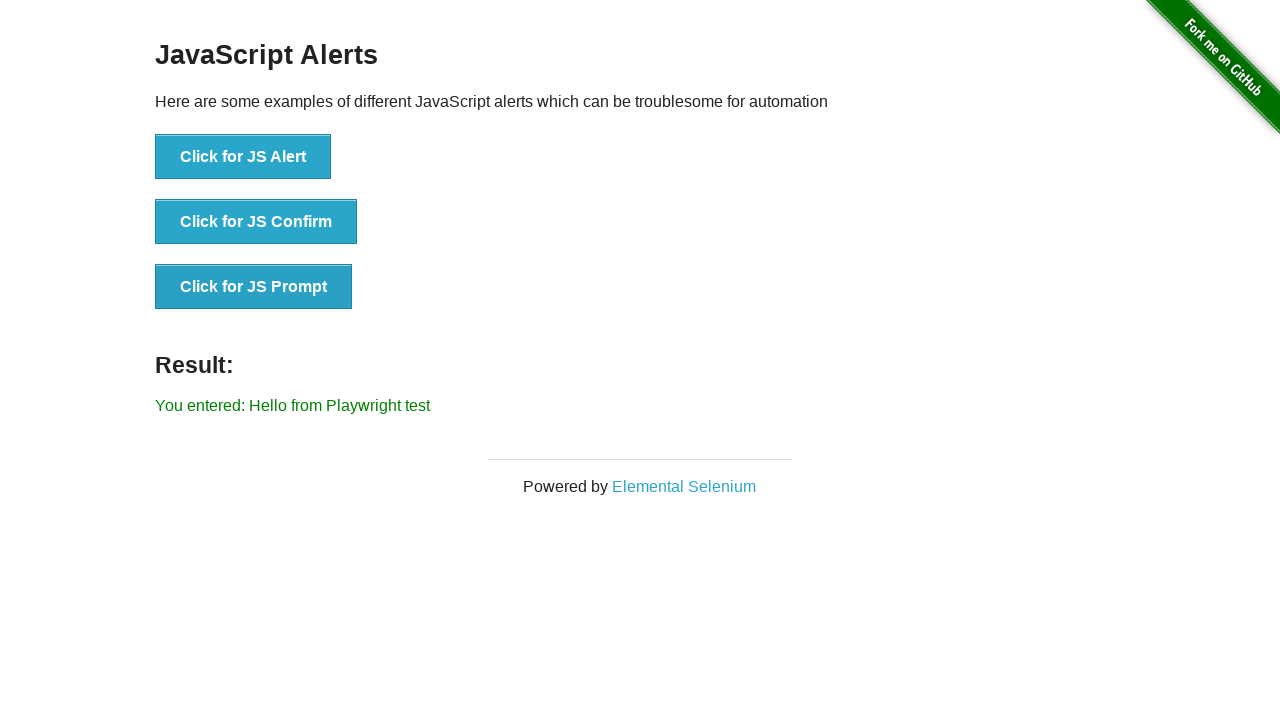

Result text updated after accepting prompt with text
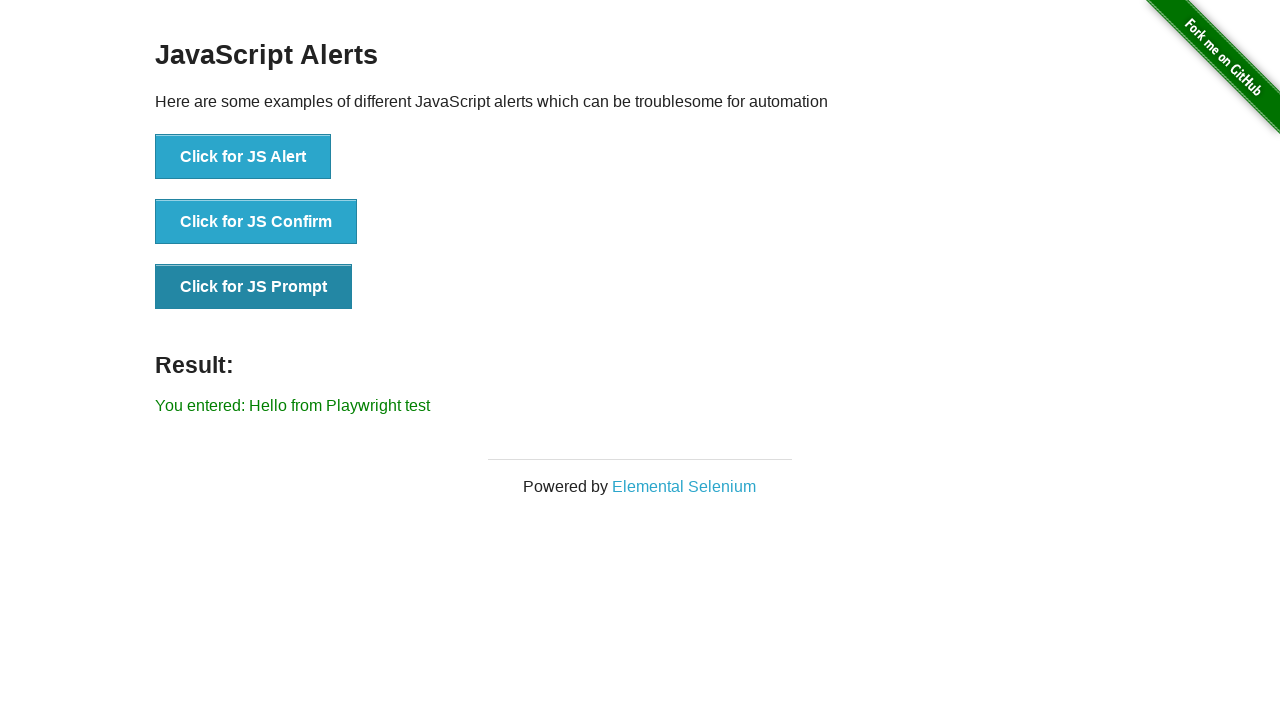

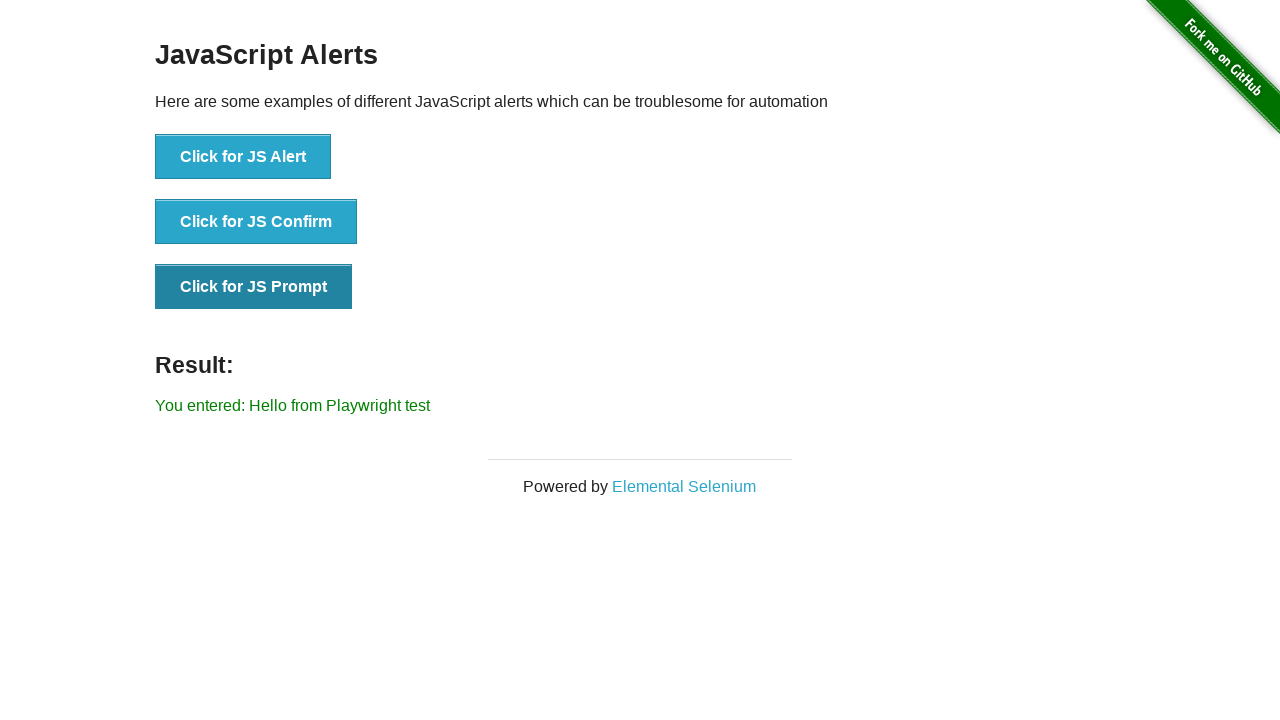